Clicks on "Browse Languages" menu and verifies the first submenu item is "0-9"

Starting URL: http://www.99-bottles-of-beer.net/

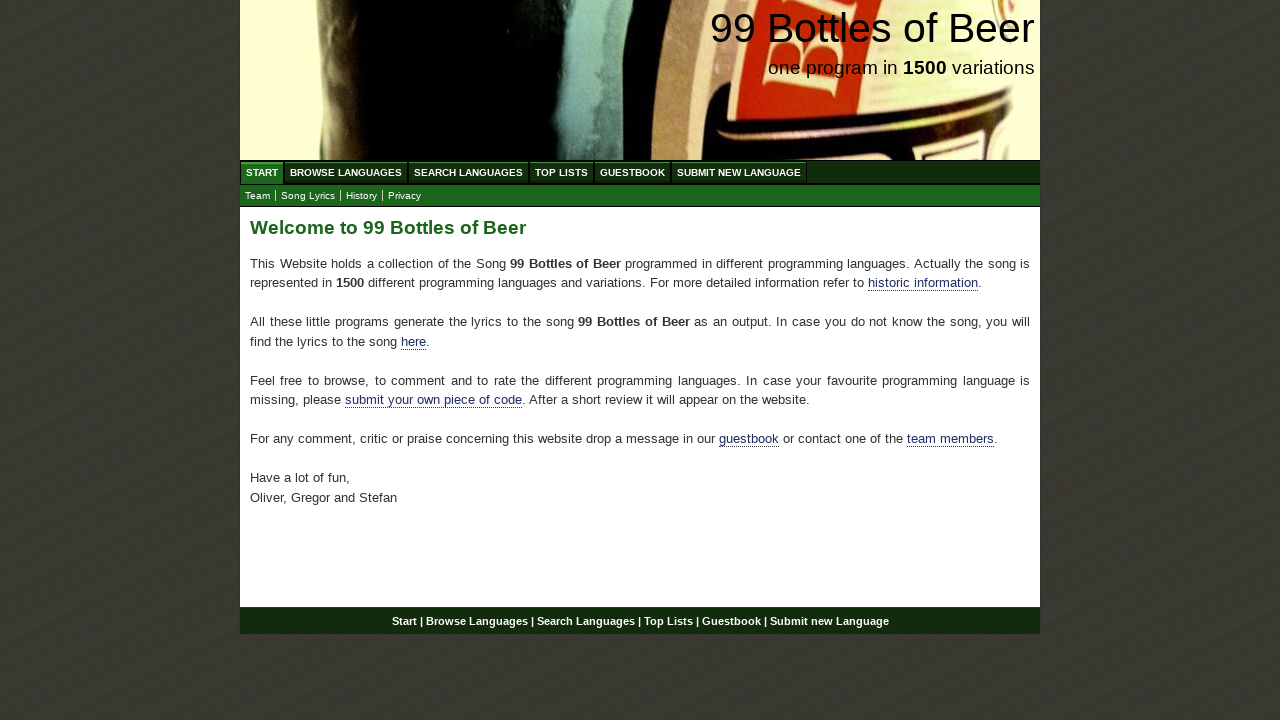

Clicked on 'Browse Languages' menu item at (346, 172) on xpath=//li/a[contains(text(), 'Browse Languages')]
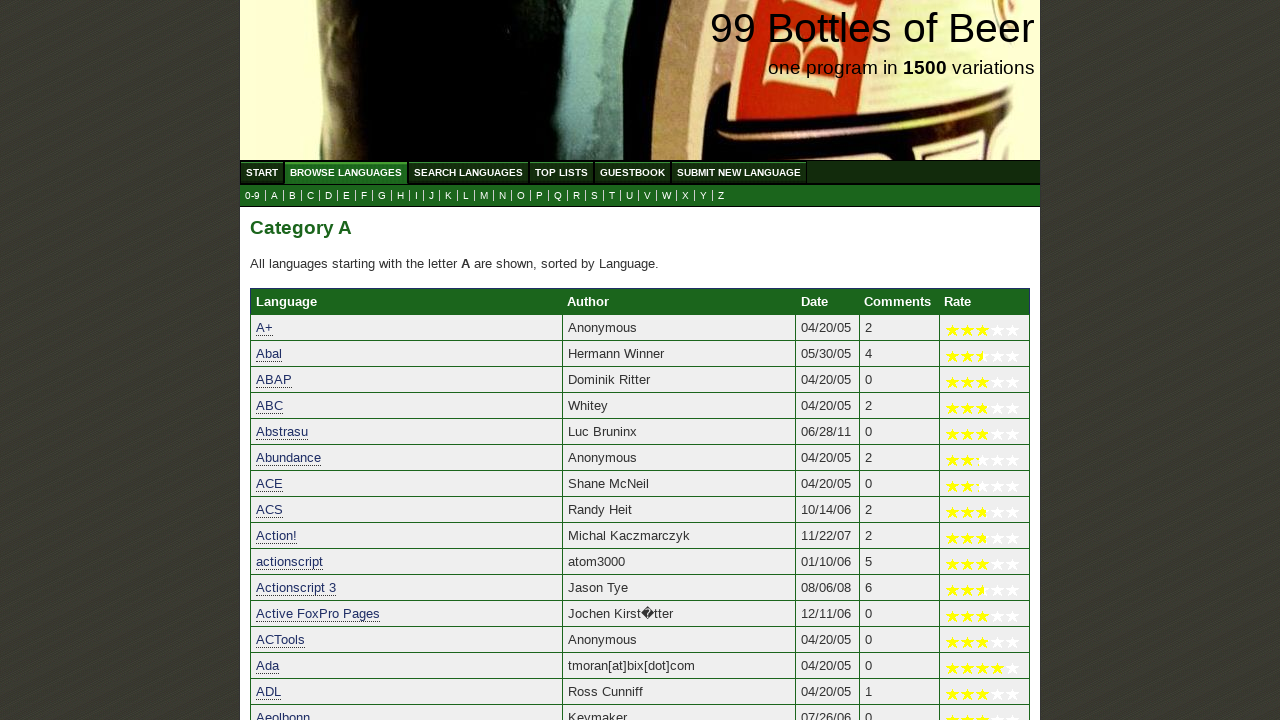

Retrieved text content of first submenu item '0-9'
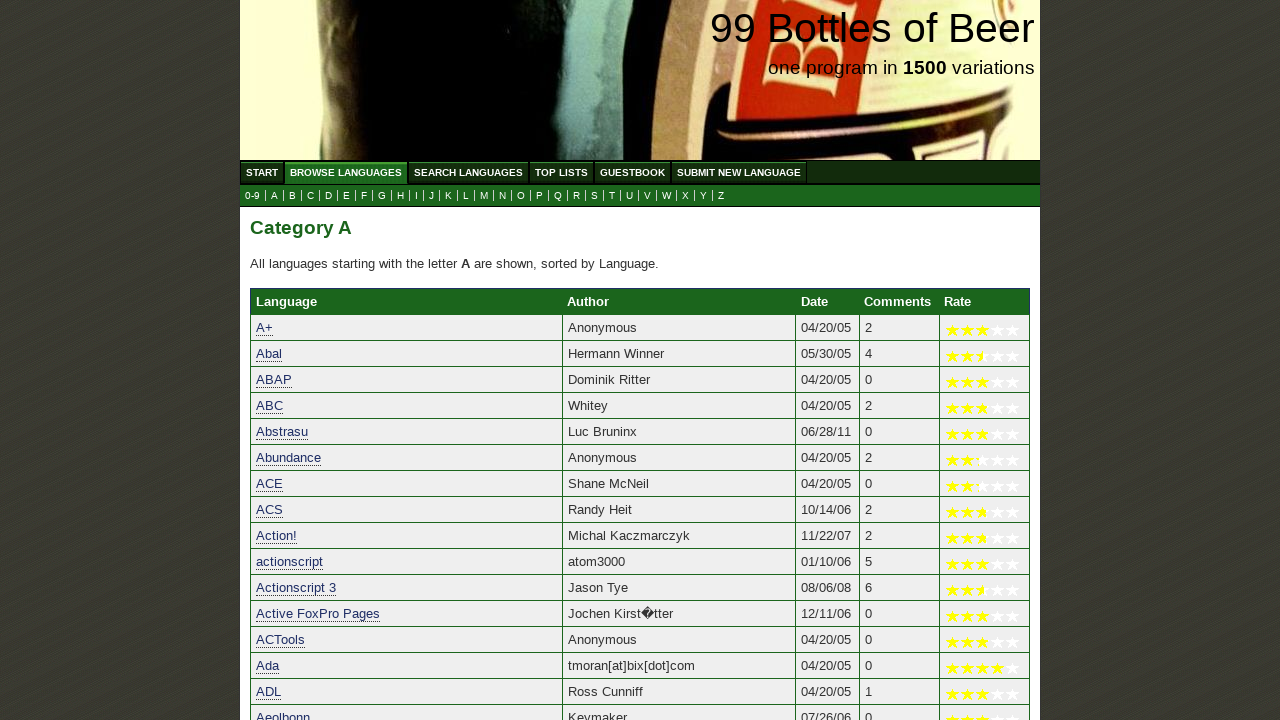

Verified first submenu item is '0-9'
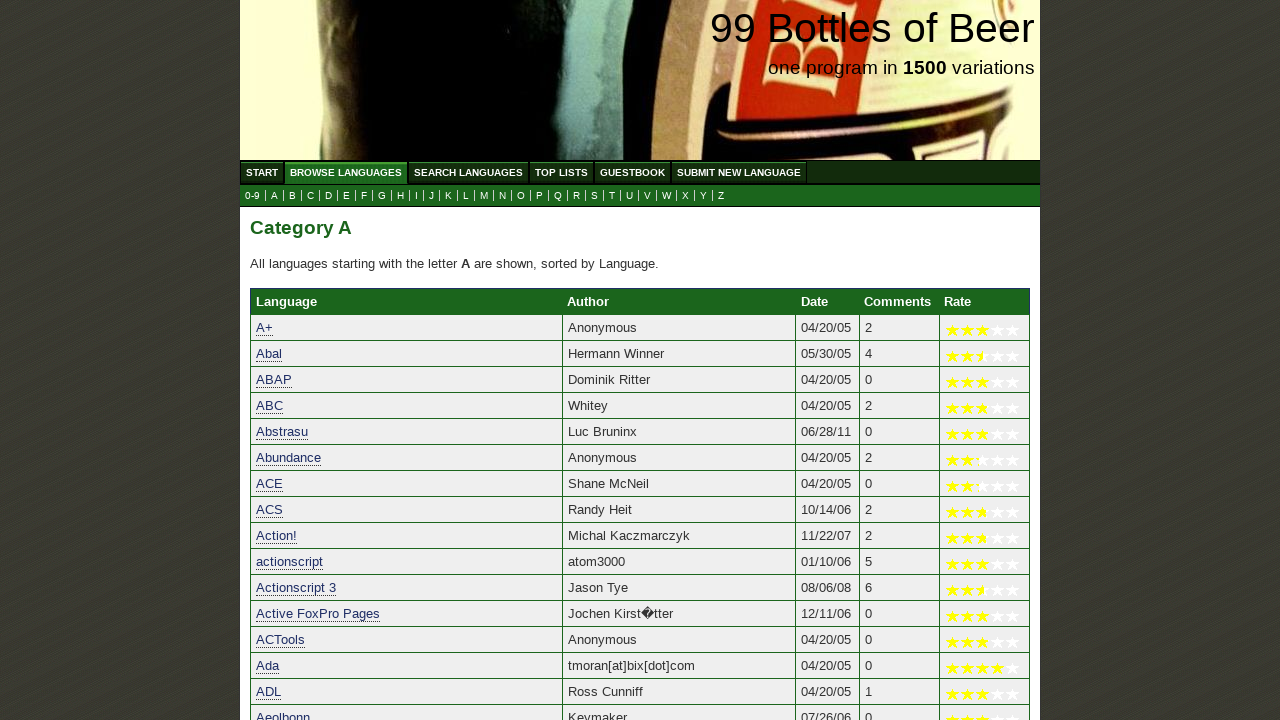

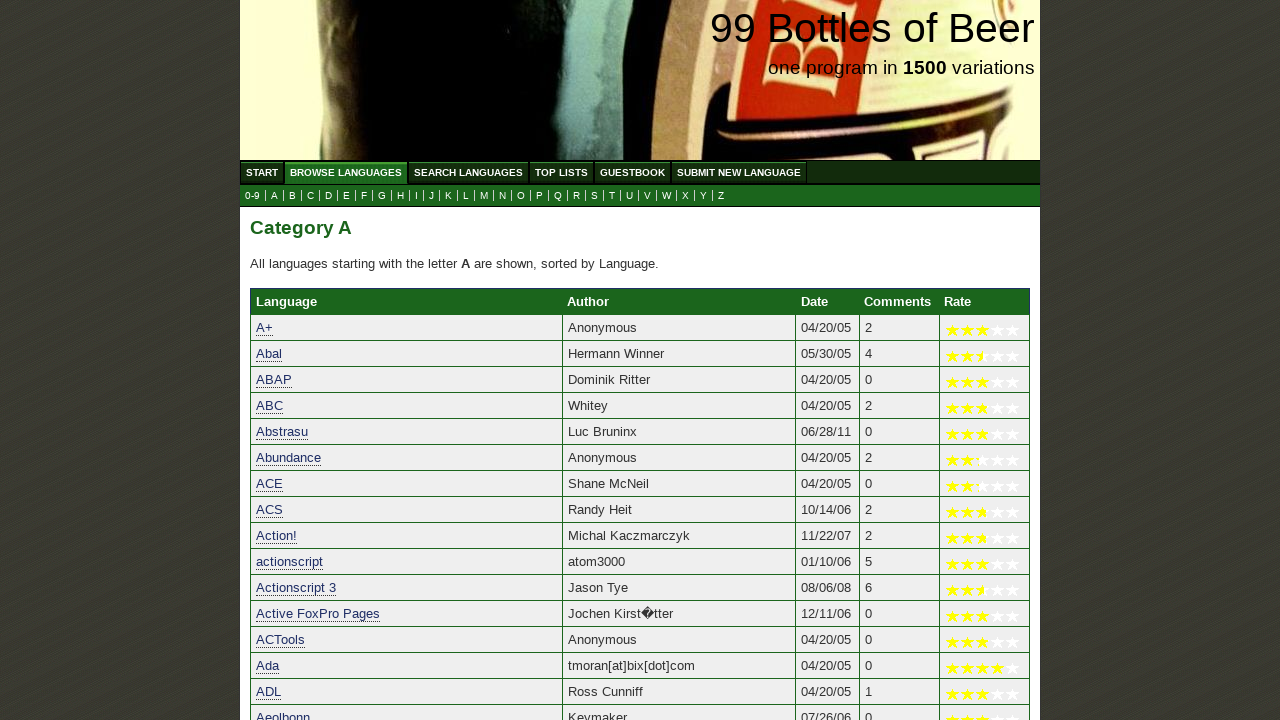